Tests mouse interaction with pauses, including move to element, click and hold, and sending keys

Starting URL: https://selenium.dev/selenium/web/mouse_interaction.html

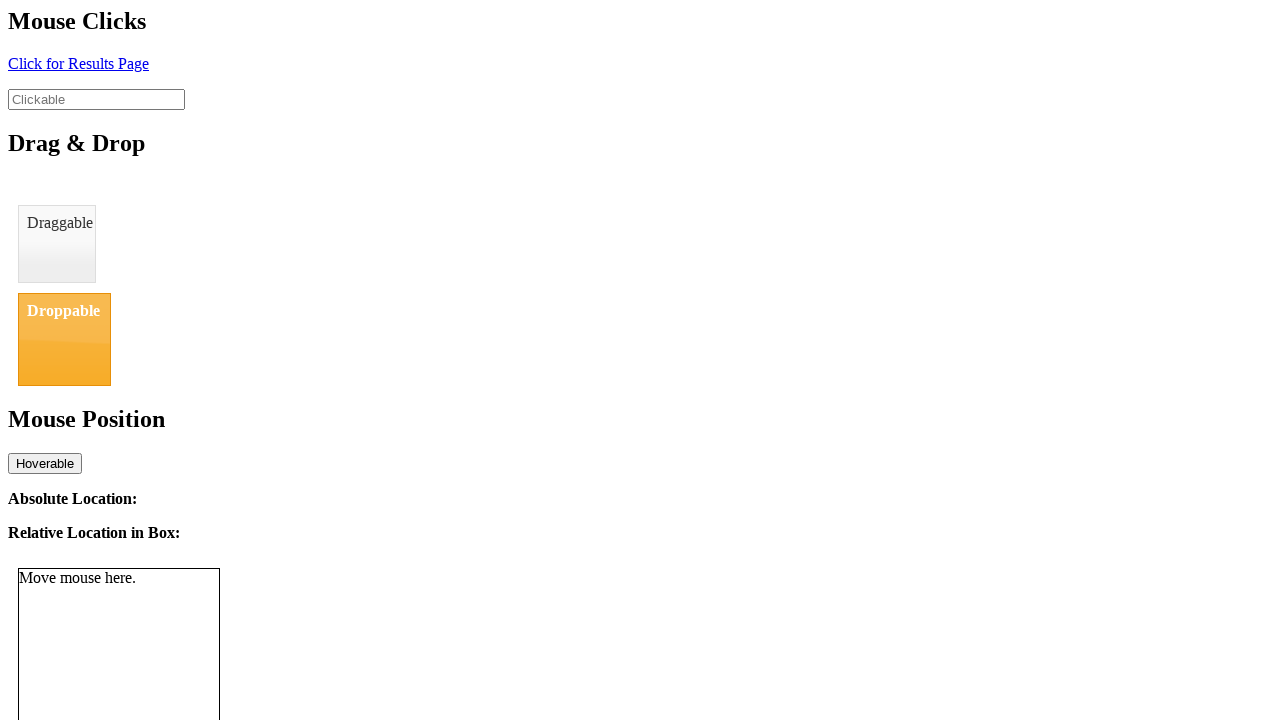

Navigated to mouse interaction test page
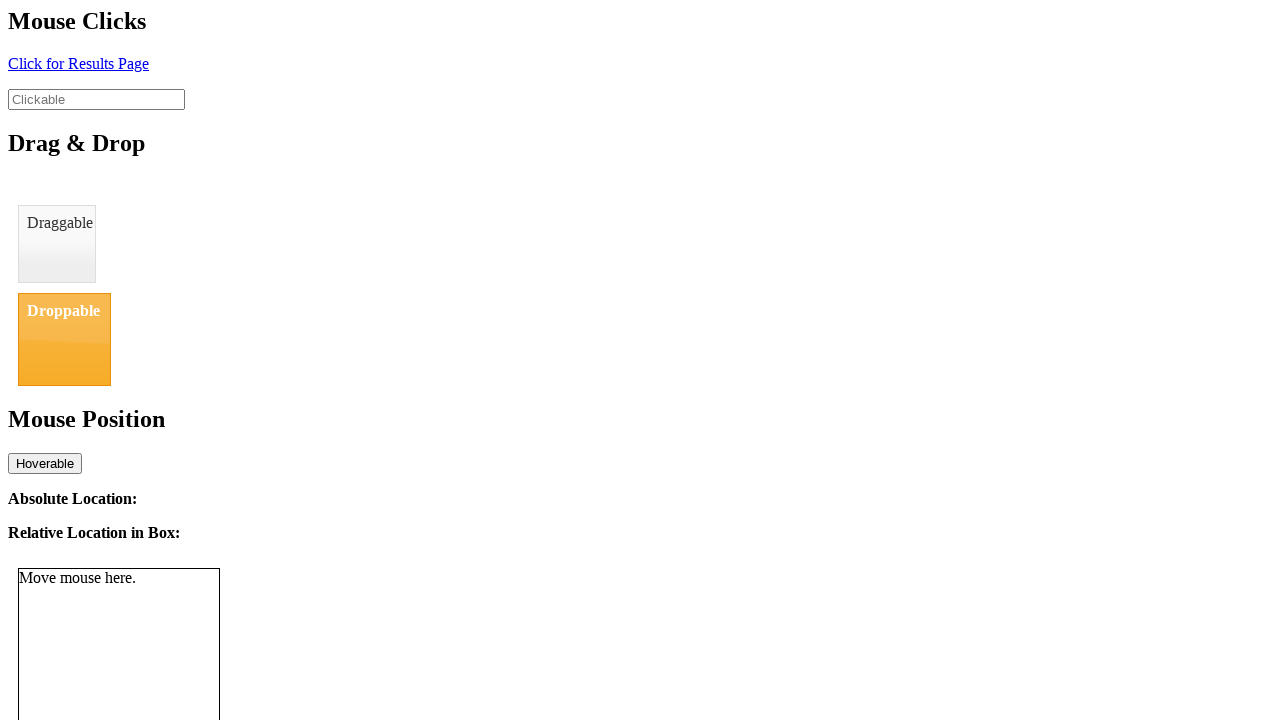

Located clickable element
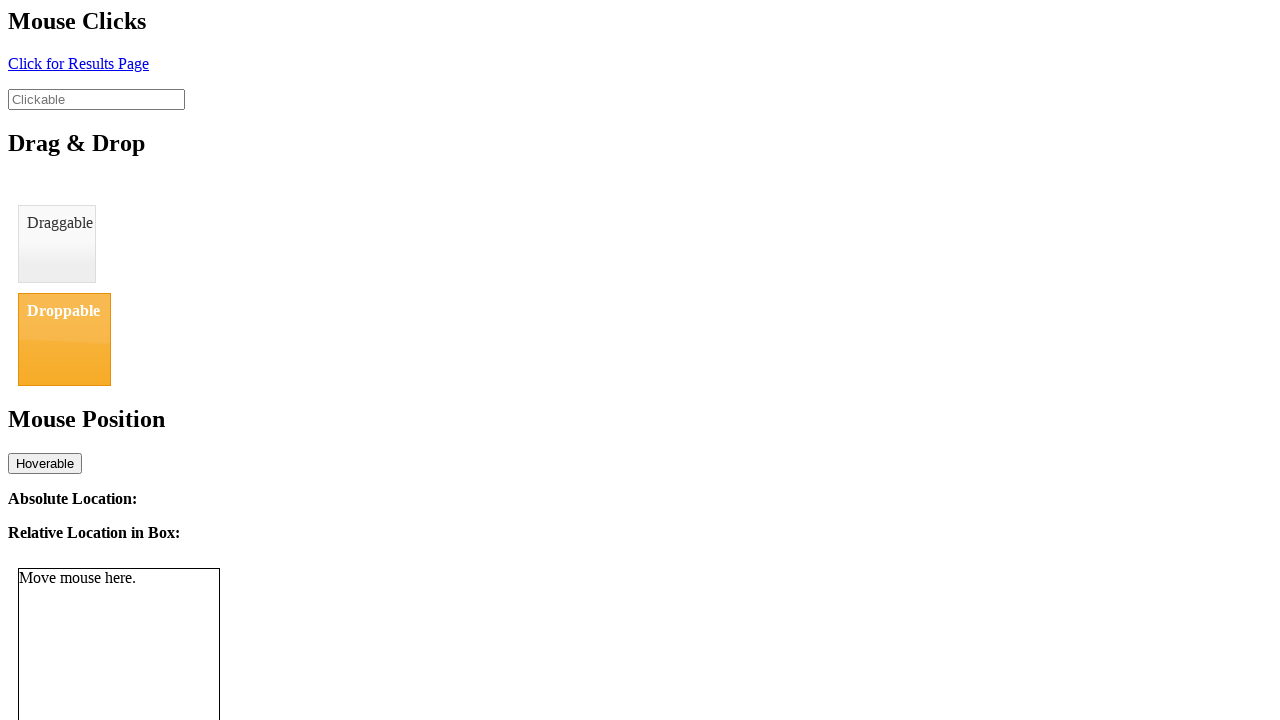

Hovered over clickable element at (96, 99) on #clickable
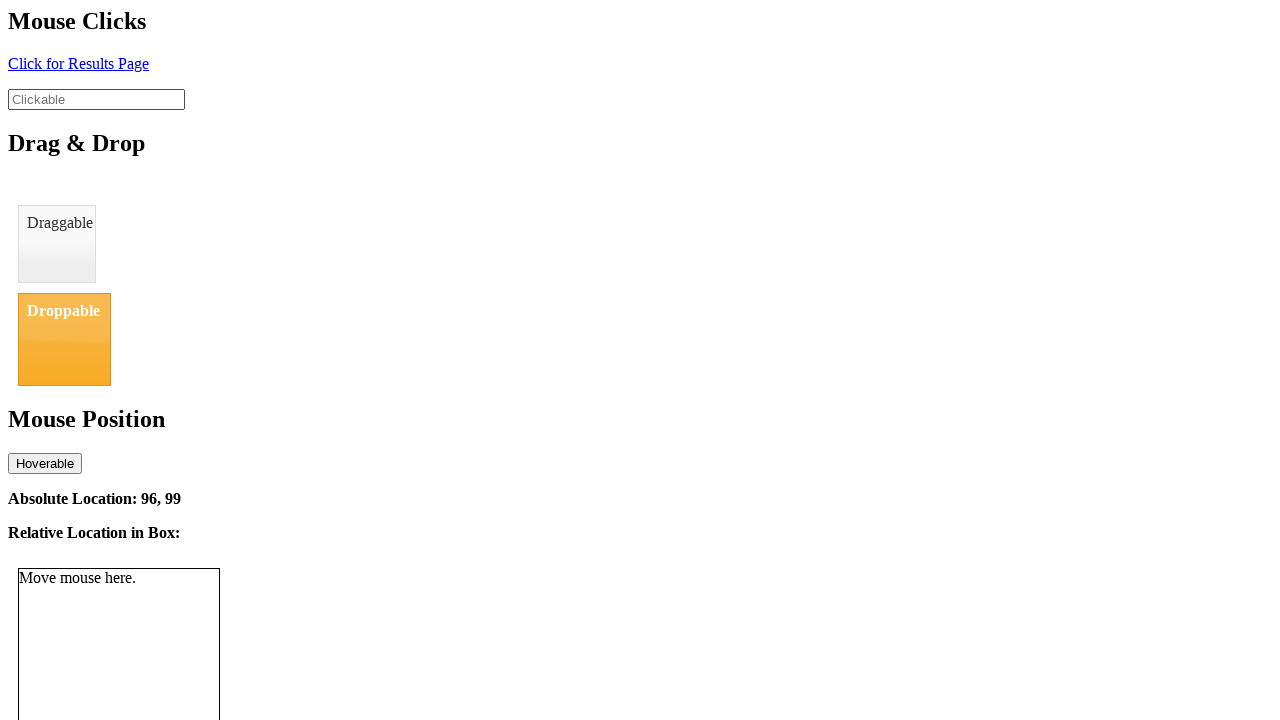

Paused for 1 second
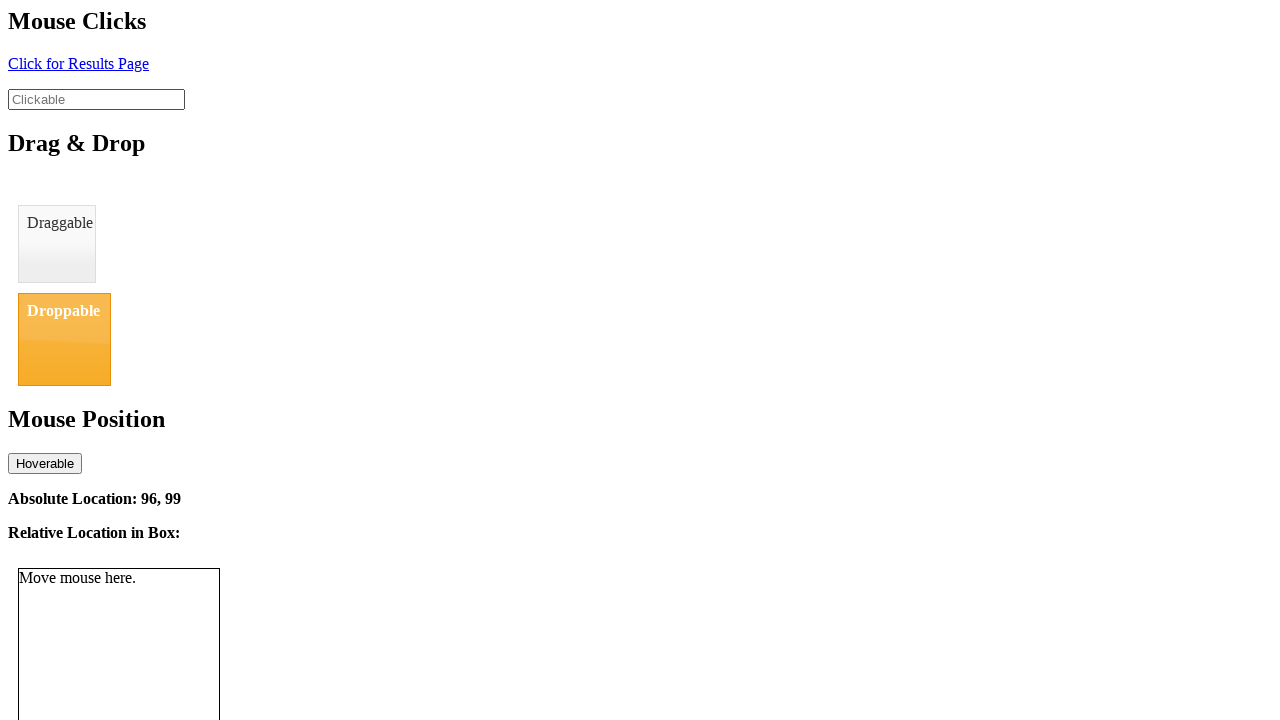

Pressed mouse button down at (96, 99)
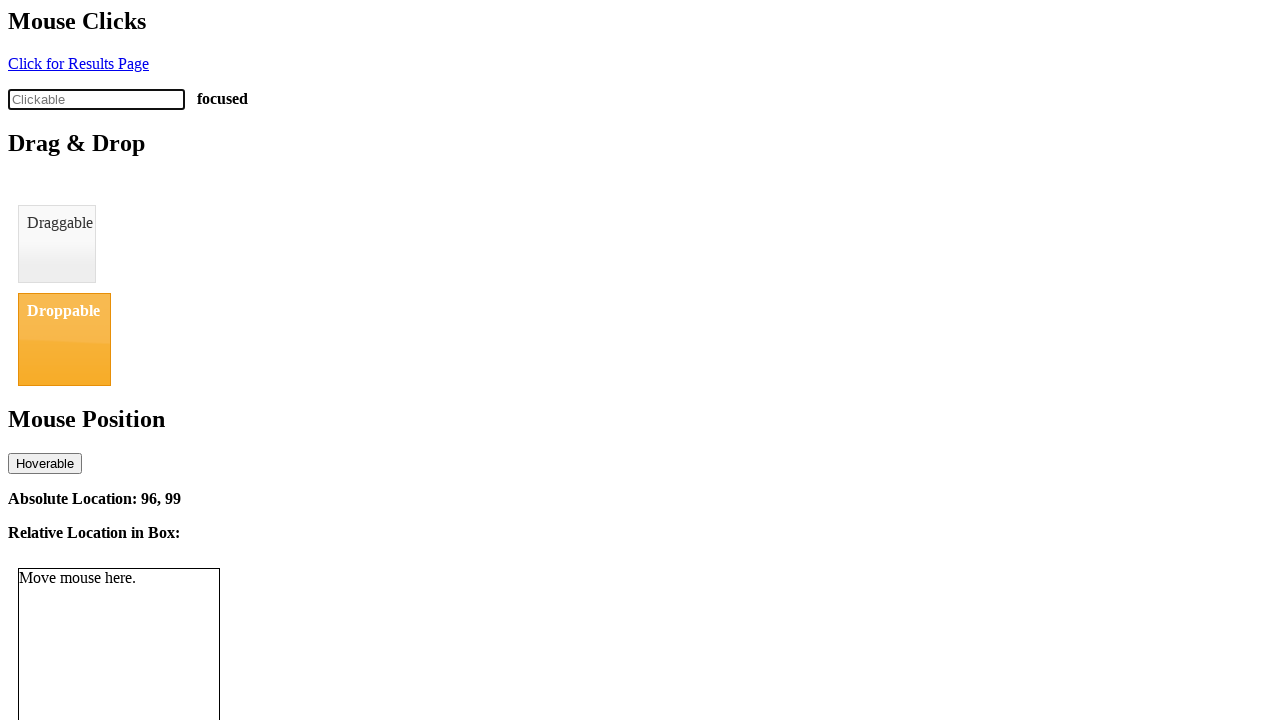

Paused for 1 second while holding mouse button
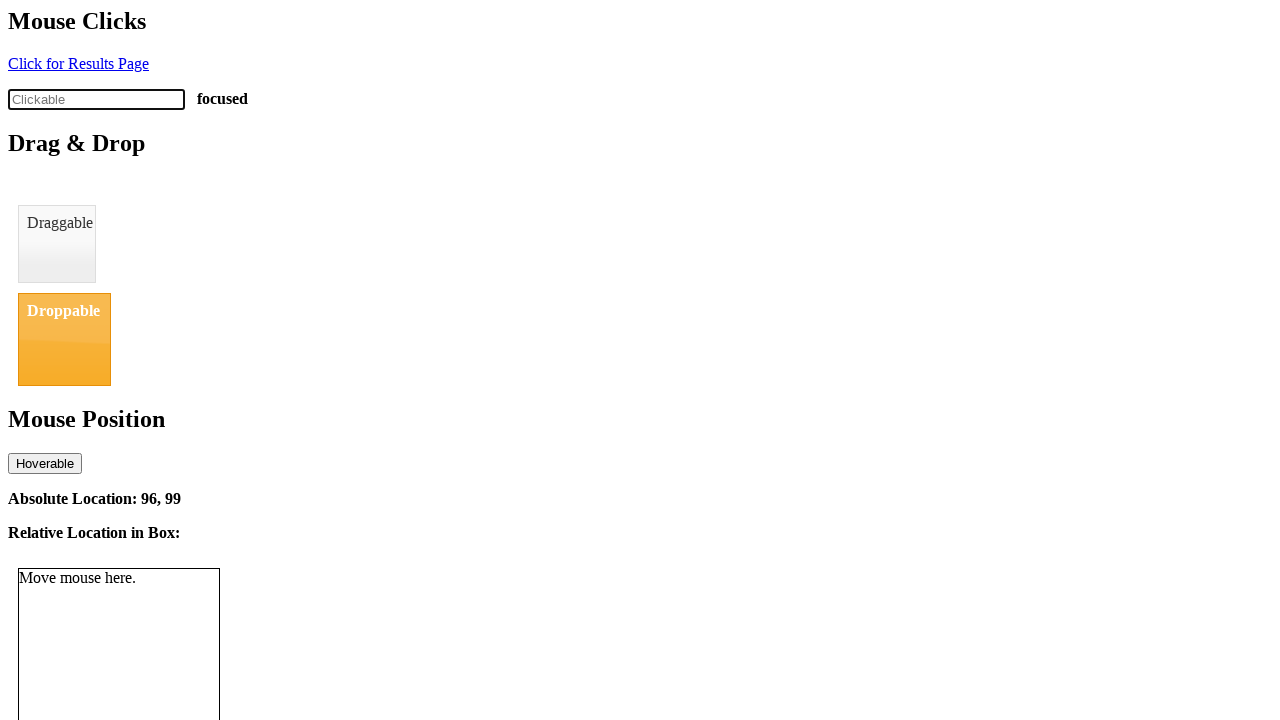

Typed 'abc' keys
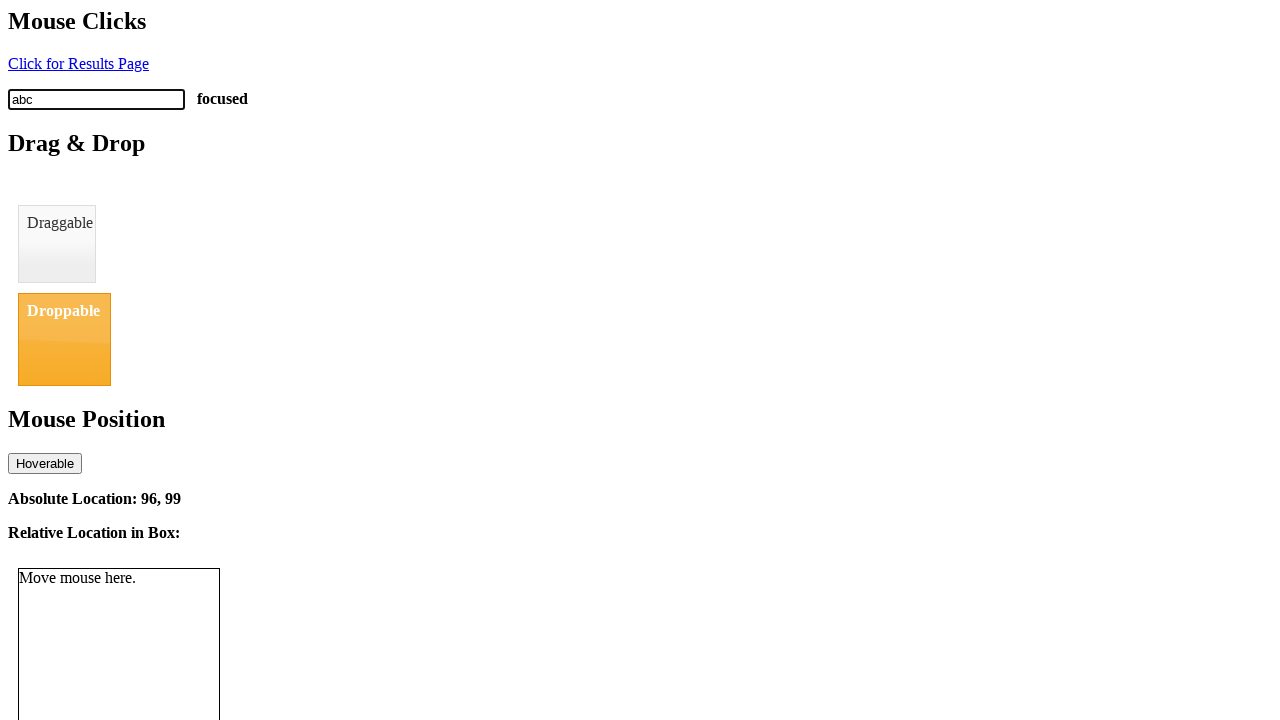

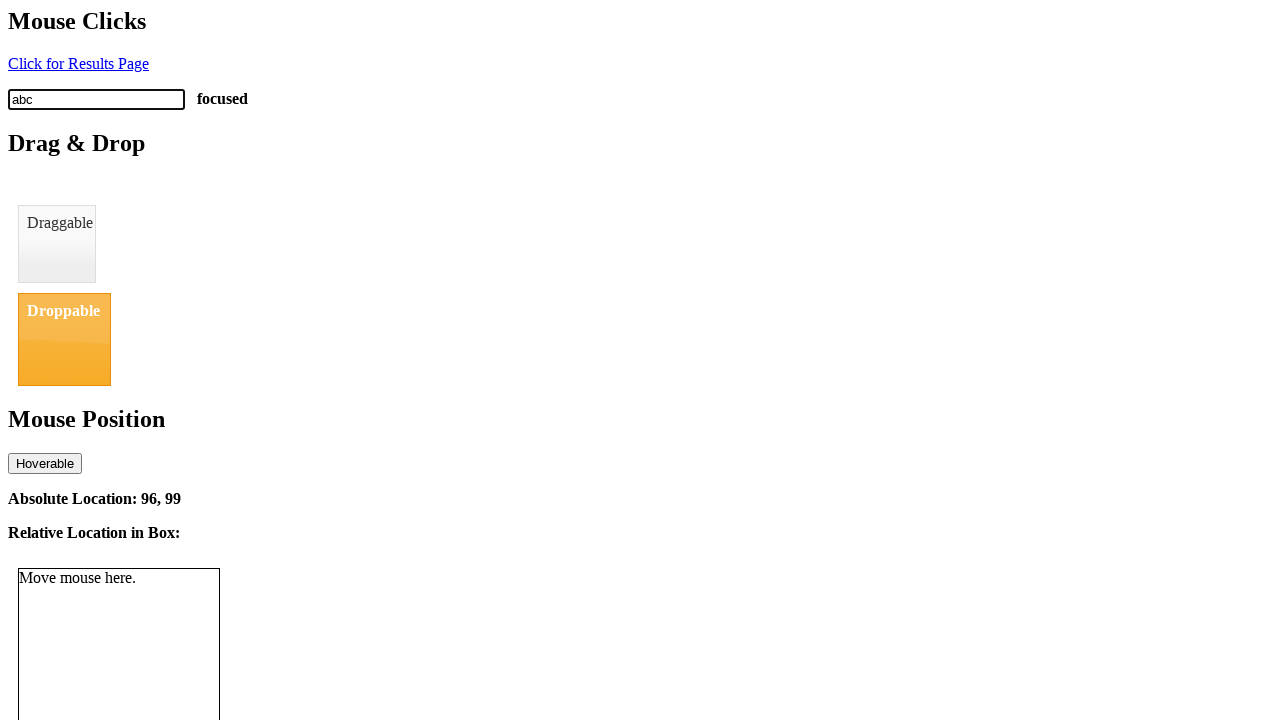